Tests wait functionality by clicking a button that triggers a delayed action, waiting for a Facebook link to become clickable, and then clicking the link.

Starting URL: https://omayo.blogspot.com/

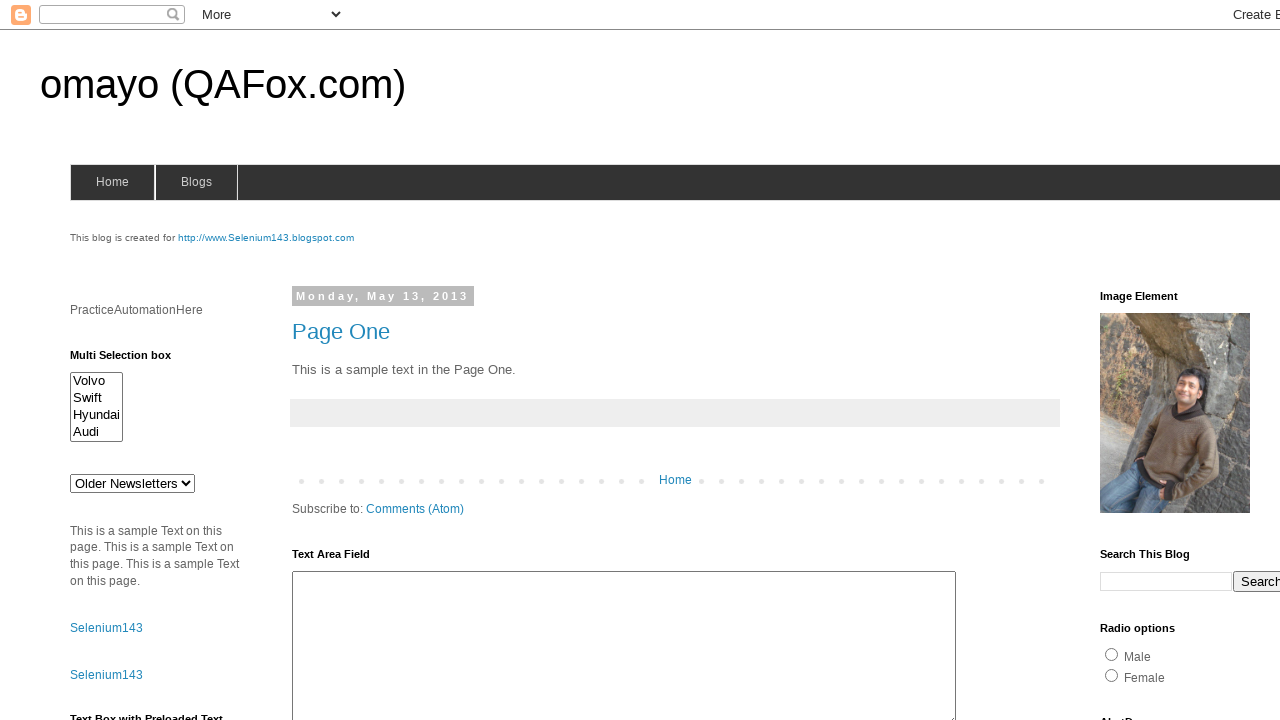

Clicked button to trigger delayed action with 3 second setTimeout at (1227, 360) on xpath=//button[@onclick='setTimeout(myFunction,3000)']
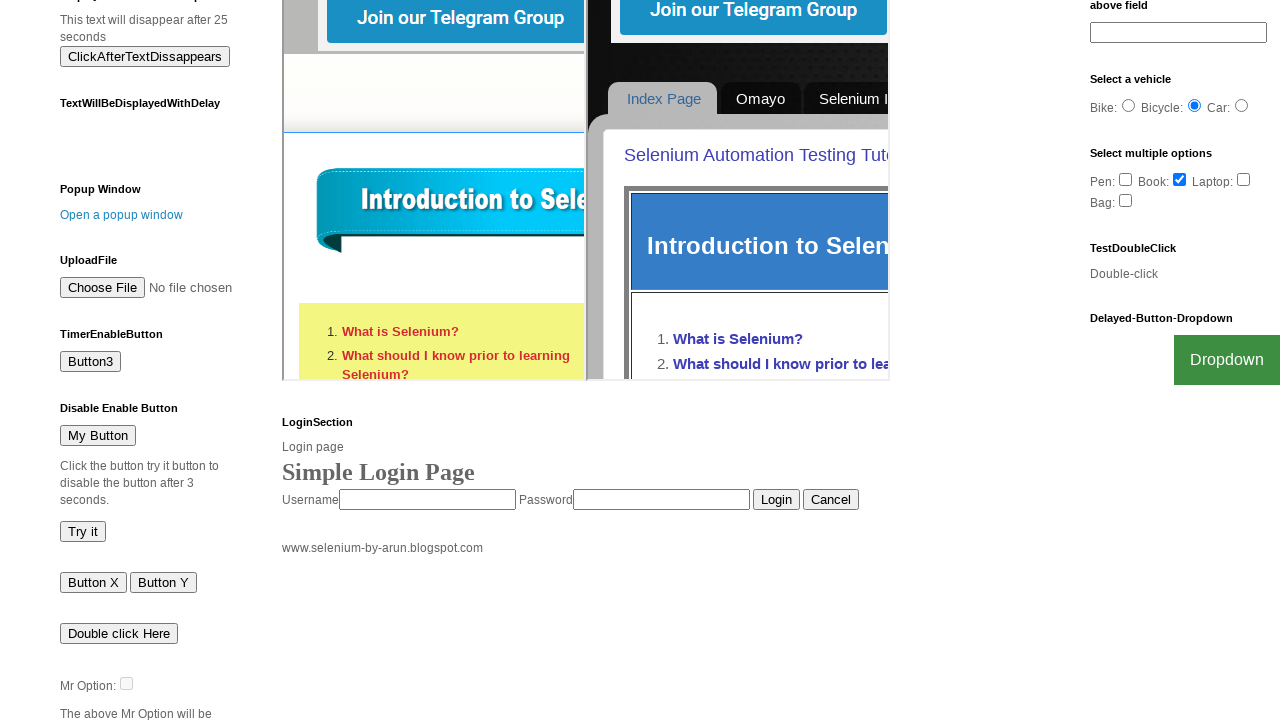

Waited for Facebook link to become visible
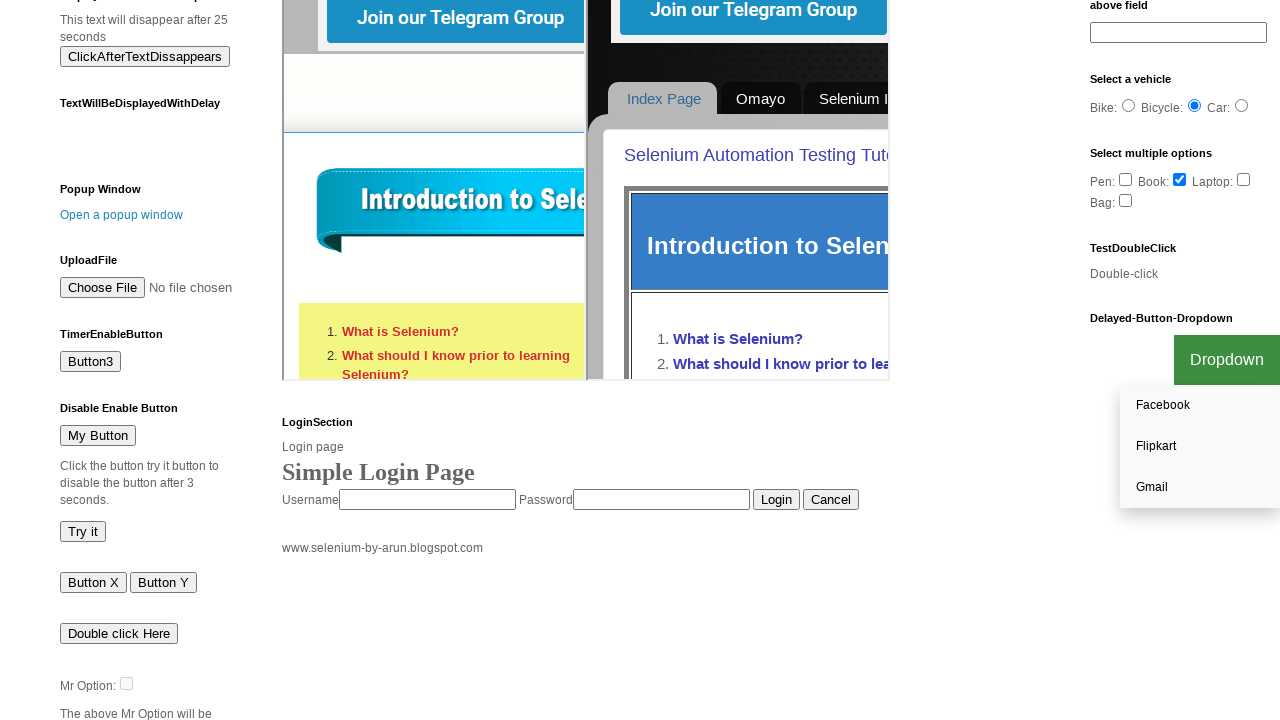

Clicked Facebook link at (1200, 406) on xpath=//a[text()='Facebook']
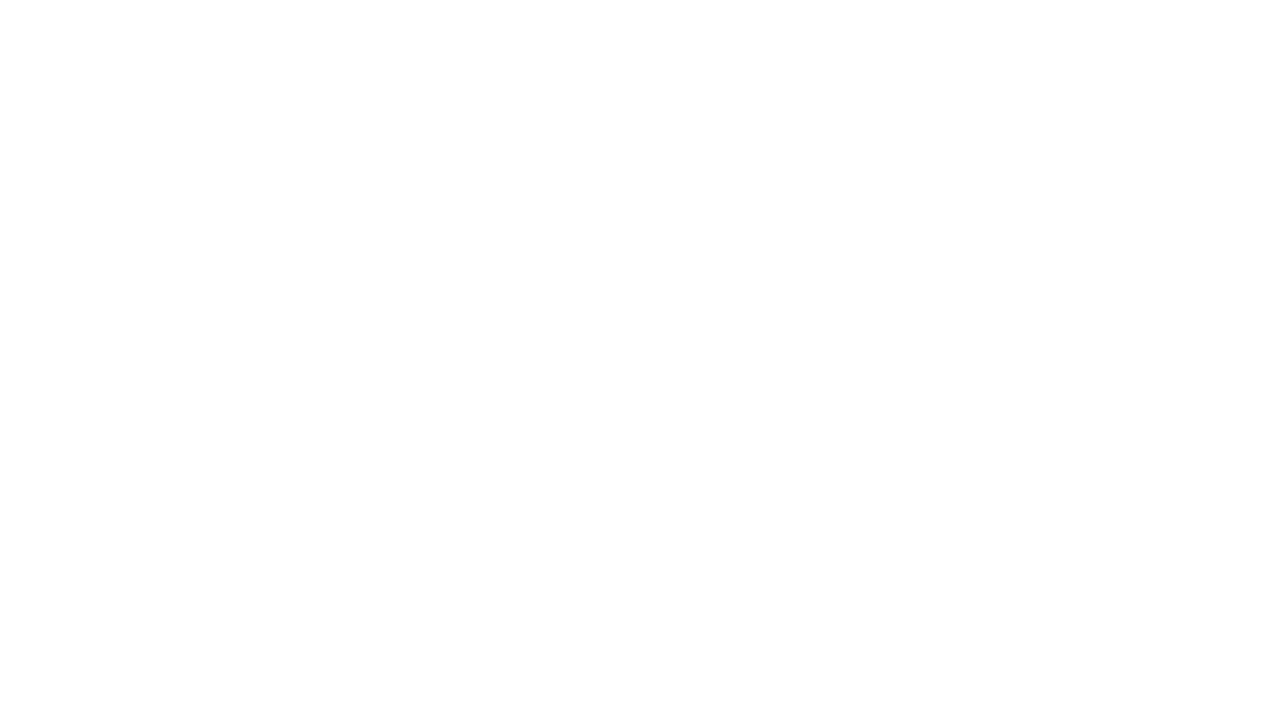

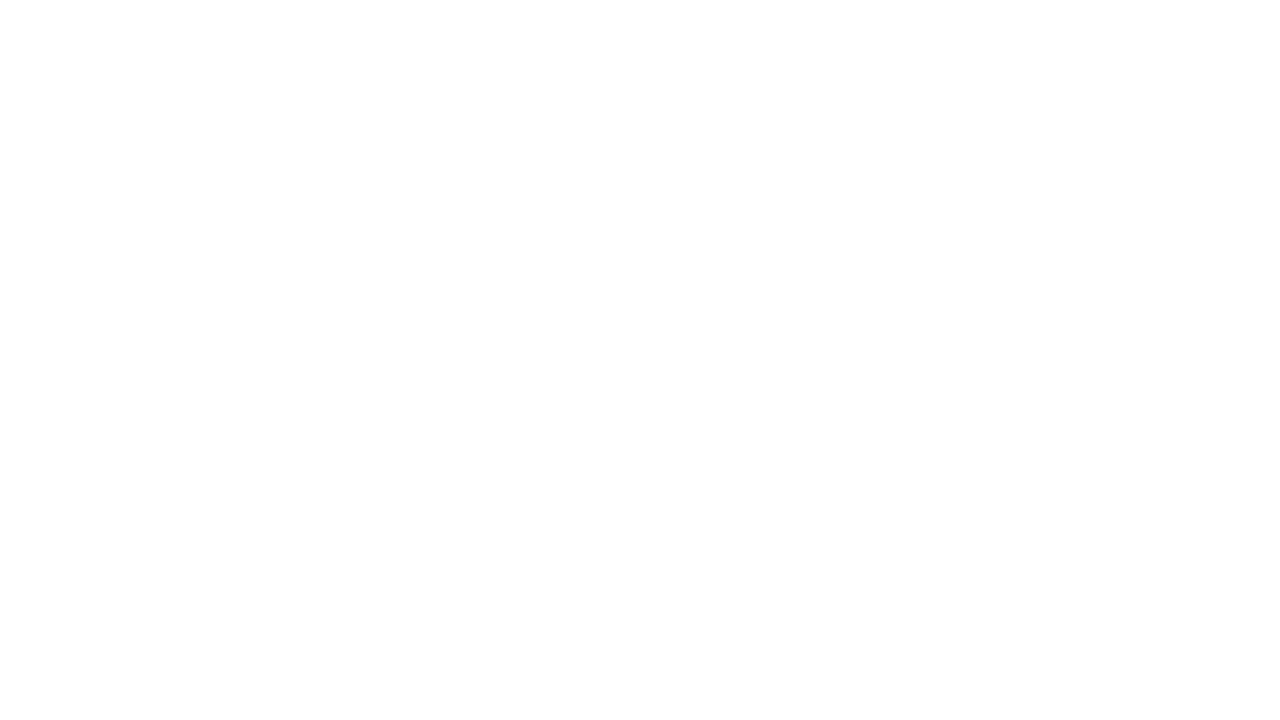